Tests dynamic content loading by clicking a start button and waiting for a "Hello World!" message to become visible on the page.

Starting URL: https://the-internet.herokuapp.com/dynamic_loading/1

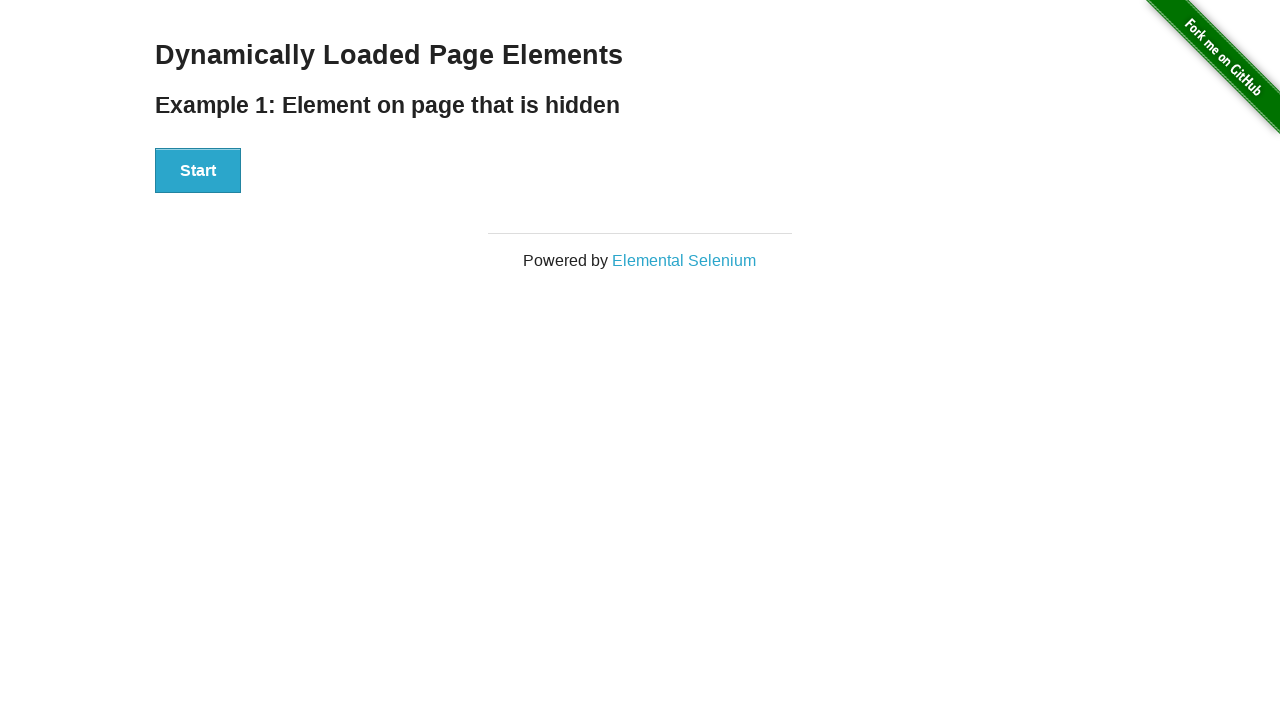

Clicked start button to trigger dynamic content loading at (198, 171) on #start button
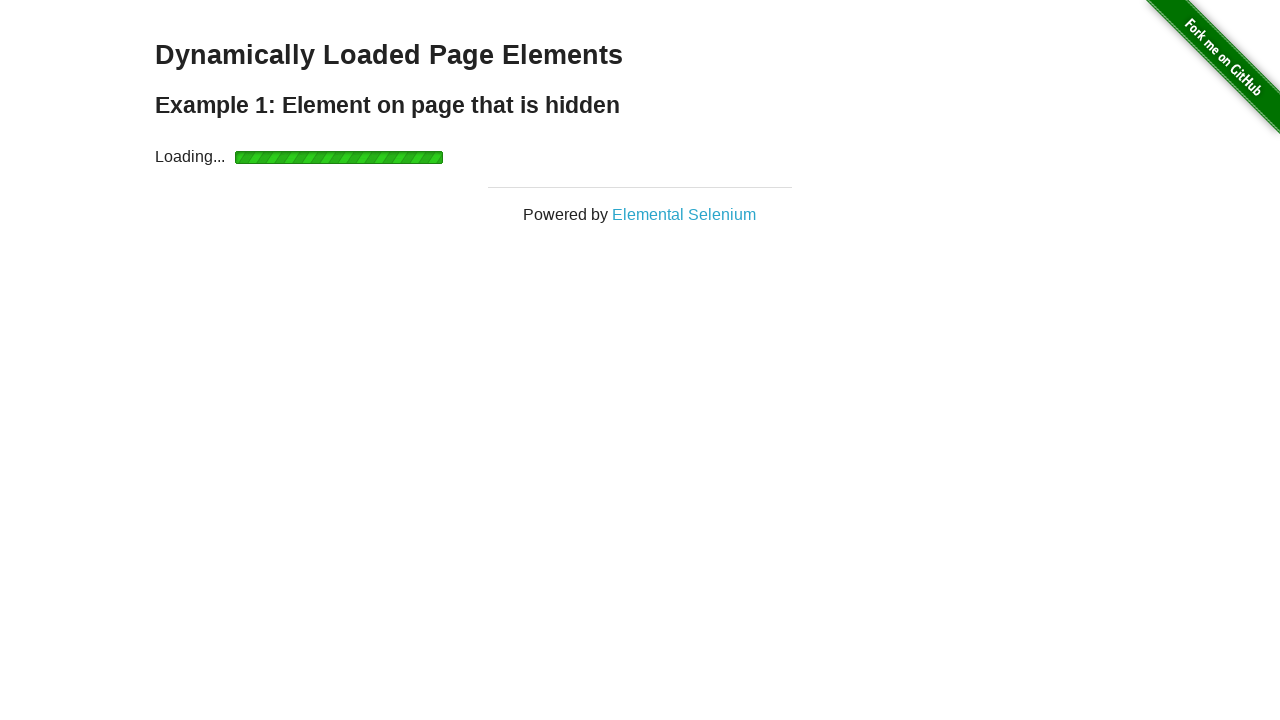

Waited for 'Hello World!' message to become visible
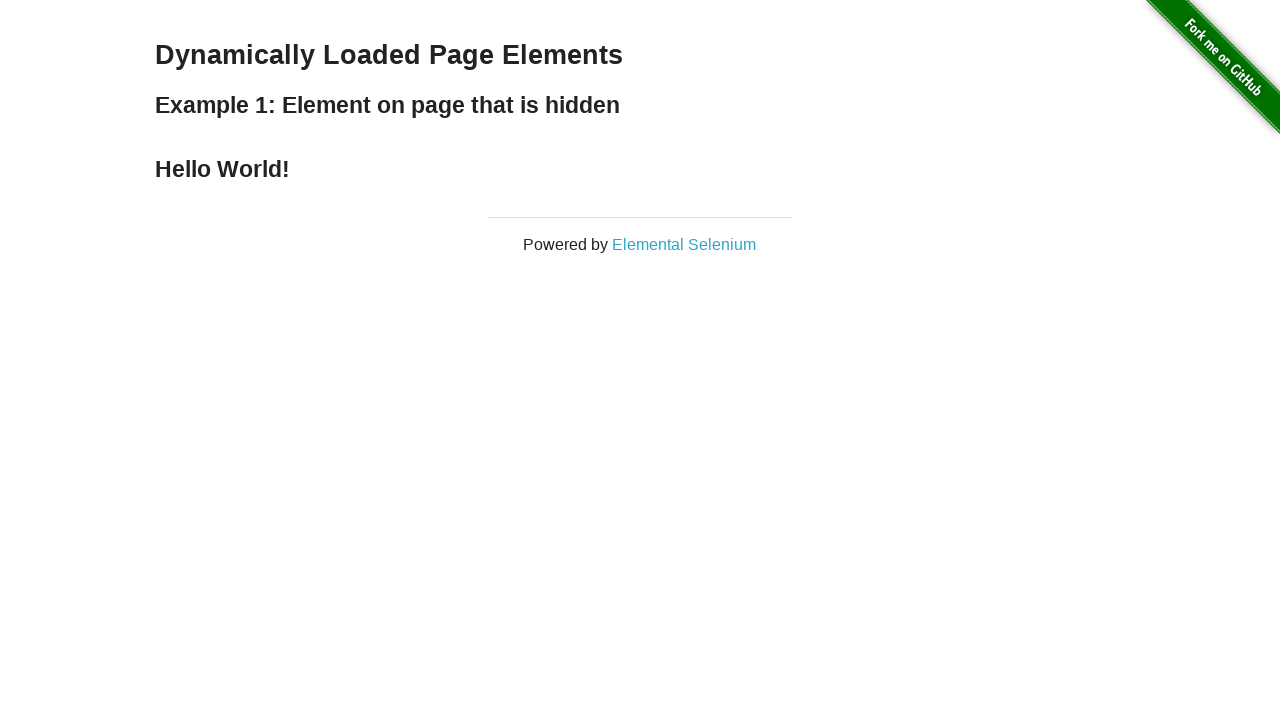

Verified that the message displays 'Hello World!'
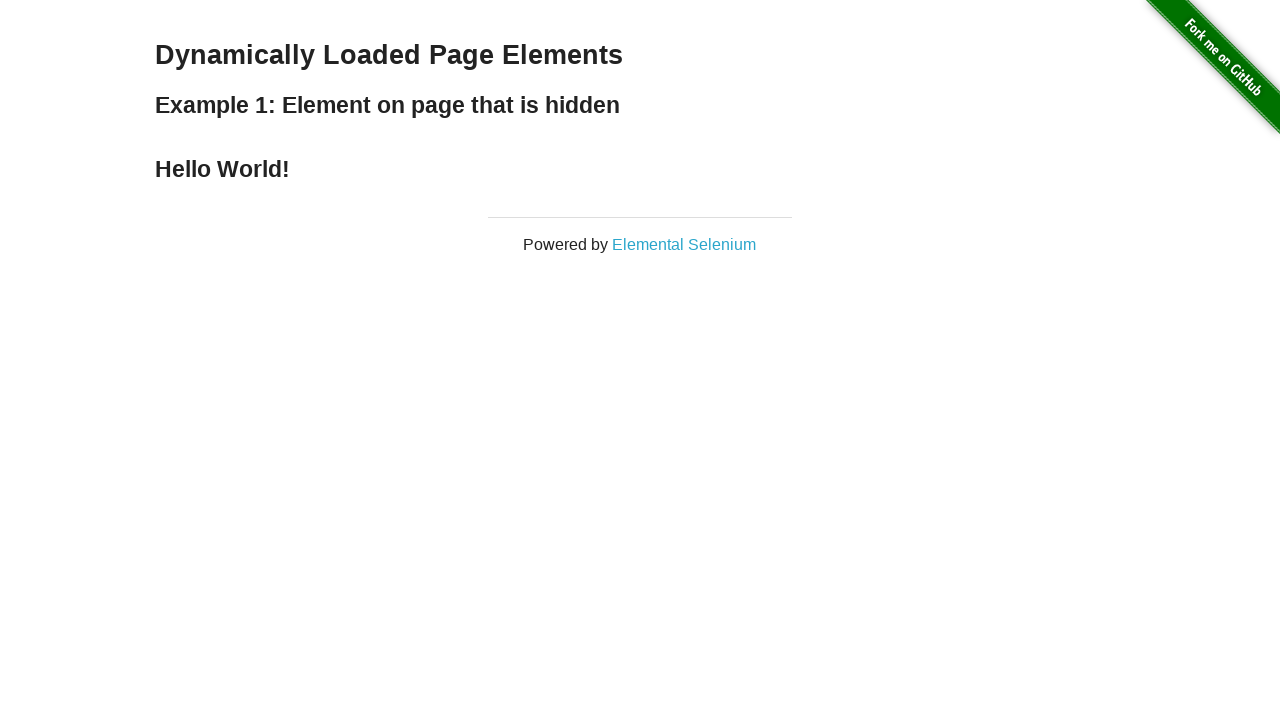

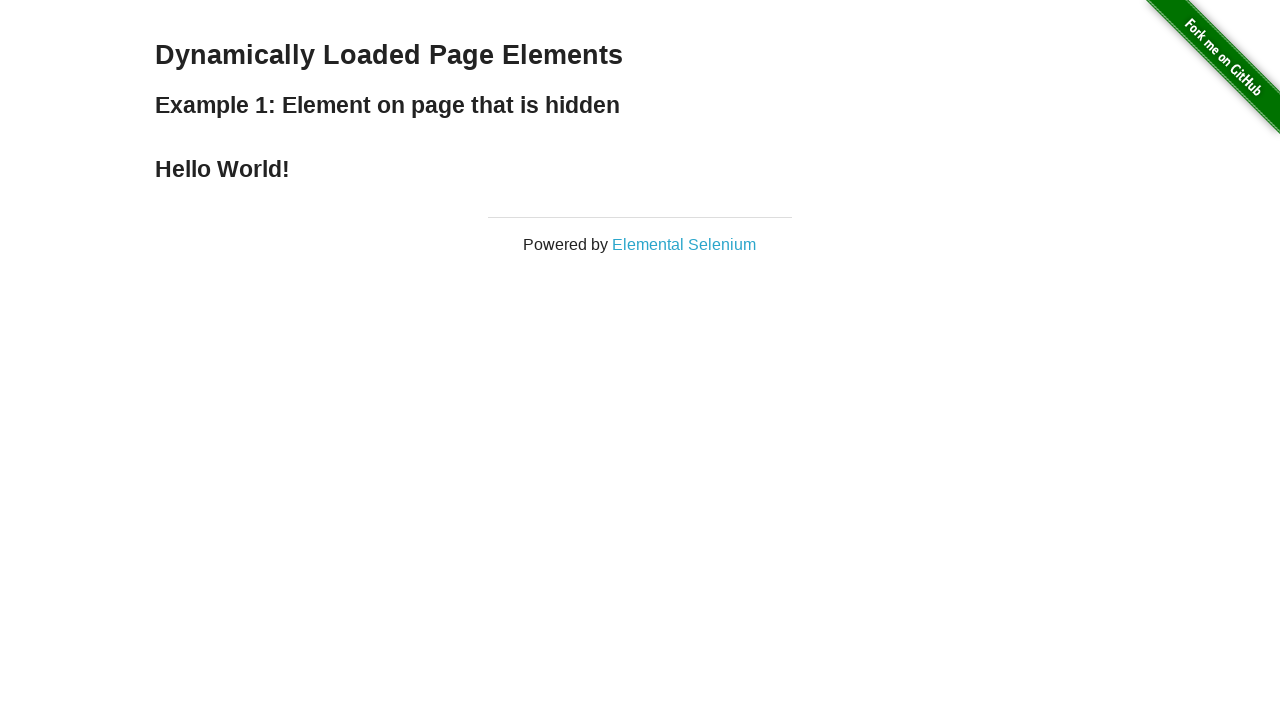